Tests clicking the info button on the buttons page

Starting URL: https://formy-project.herokuapp.com/buttons

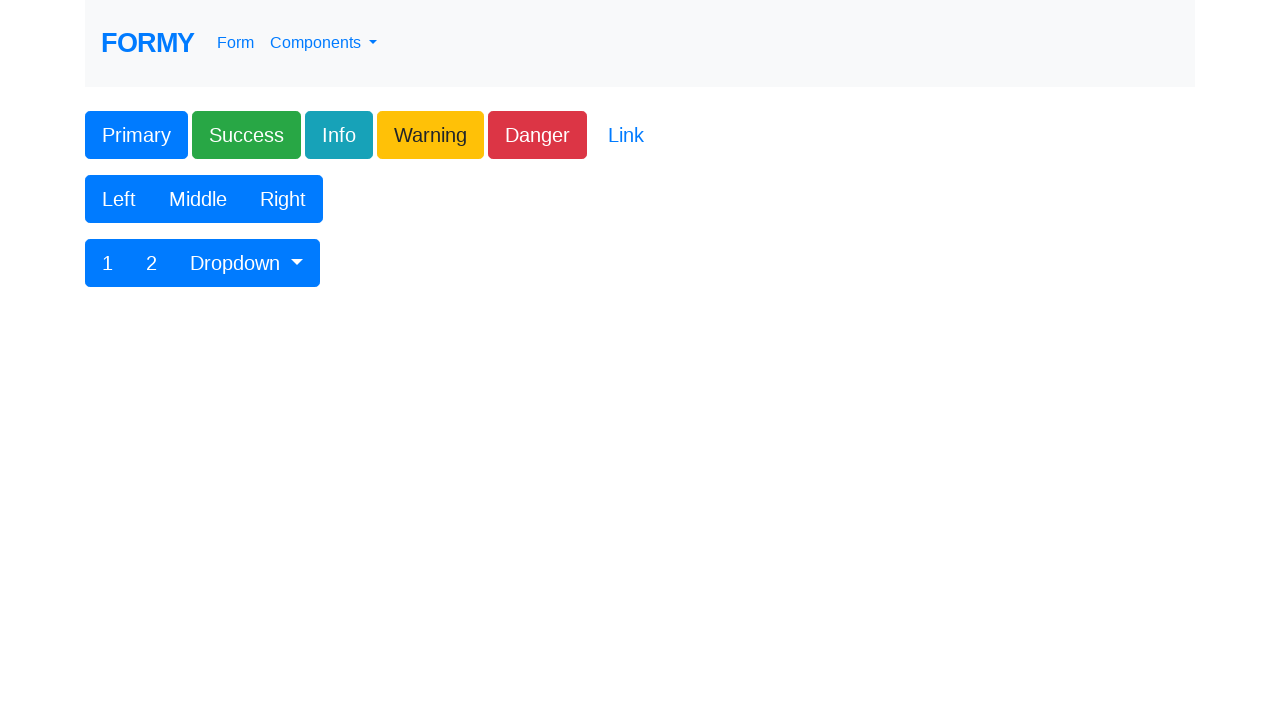

Navigated to the buttons page
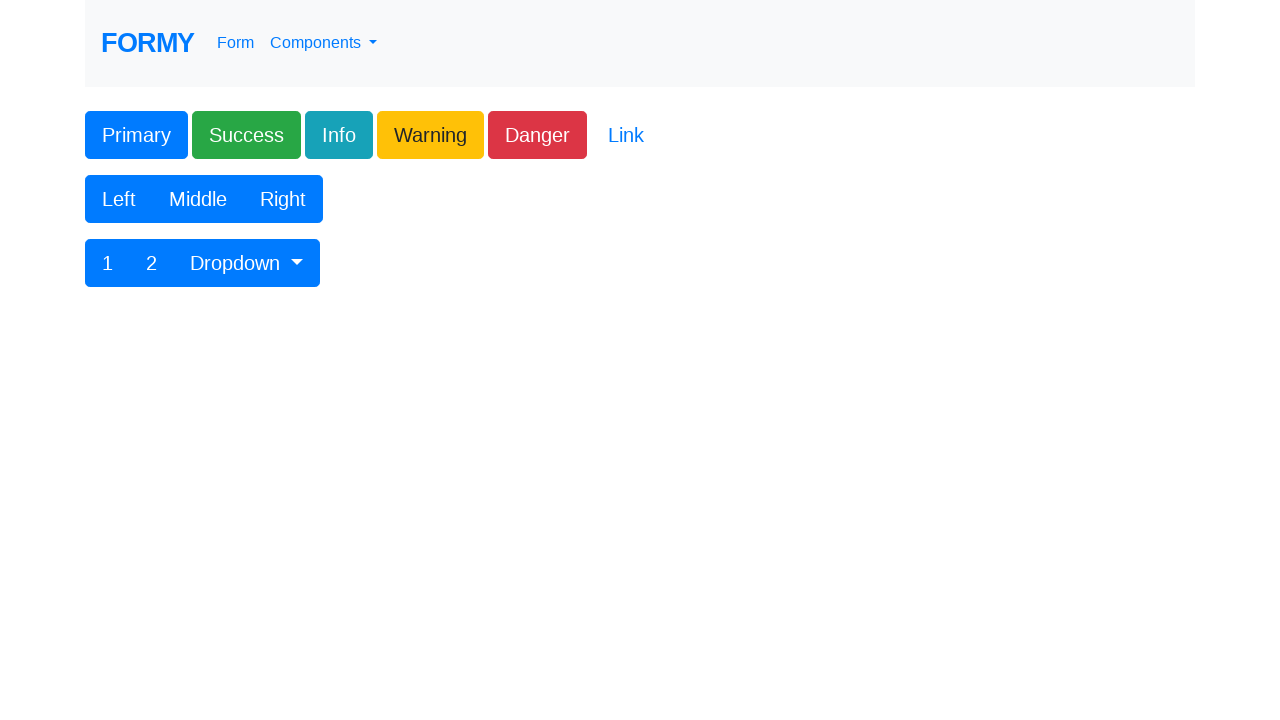

Clicked the info button at (339, 135) on xpath=//form//button[contains(@class, 'btn-info')]
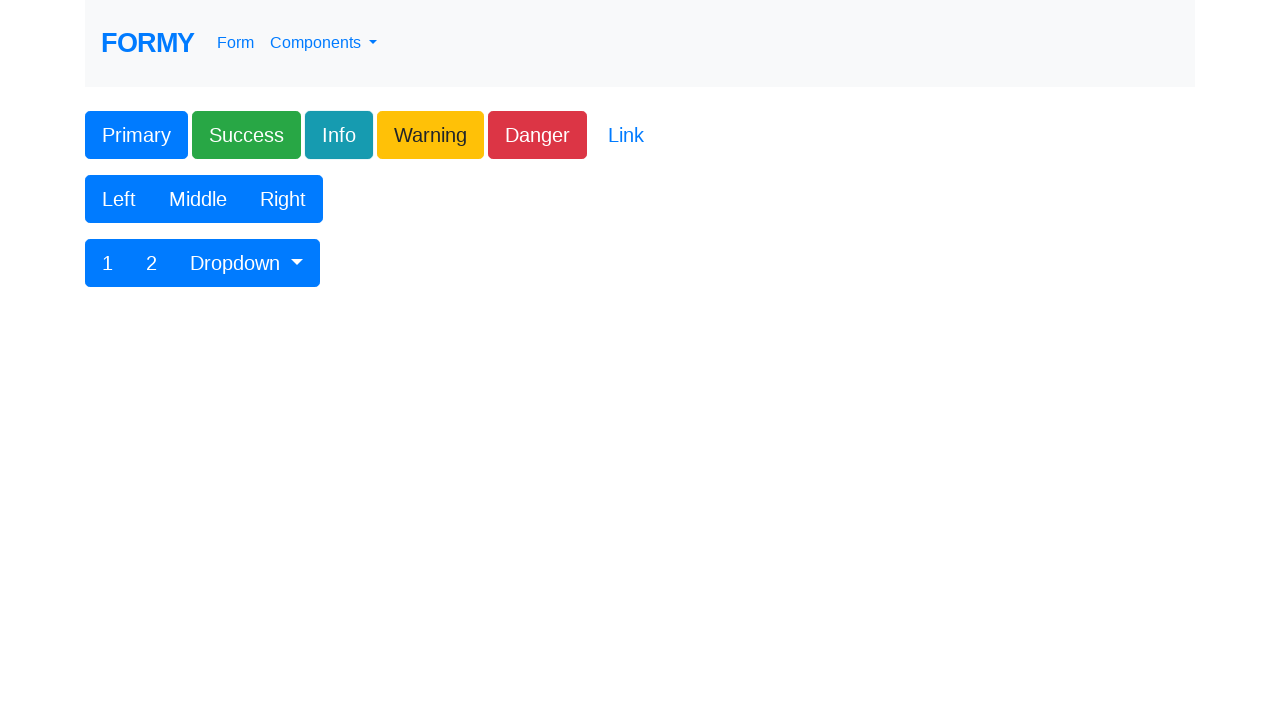

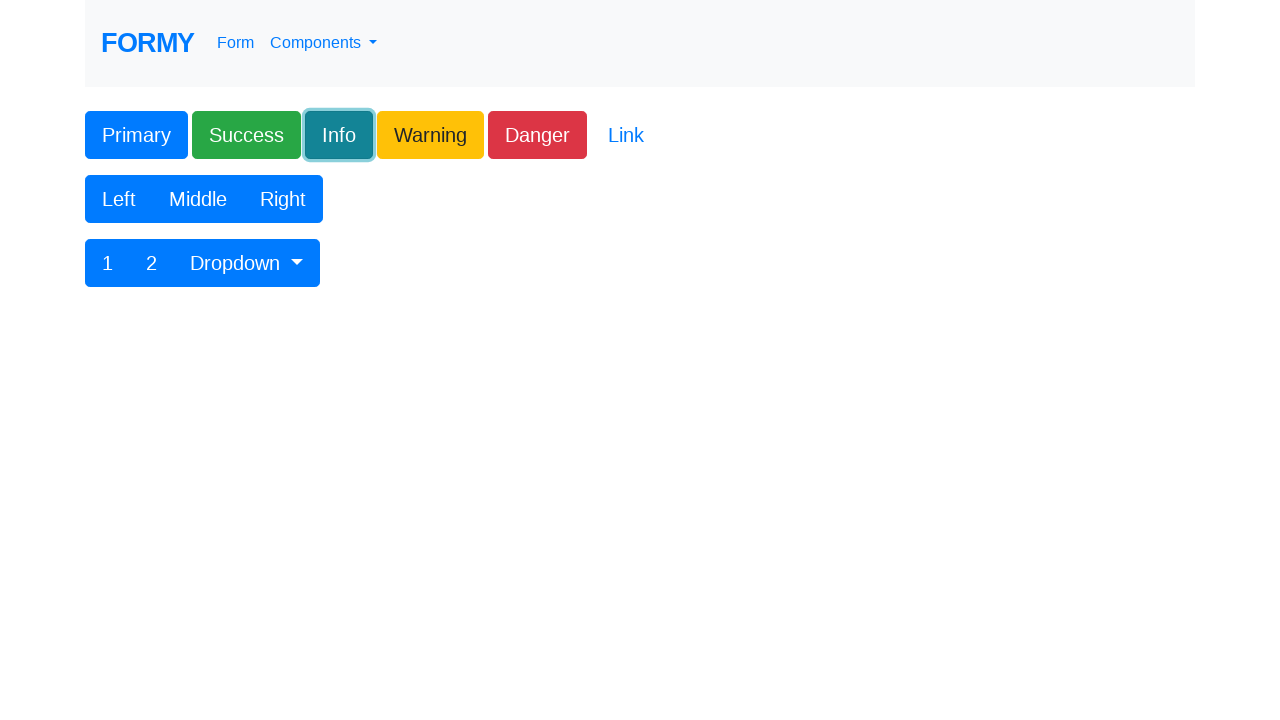